Tests radio button functionality by clicking through three different radio button options

Starting URL: https://formy-project.herokuapp.com/radiobutton

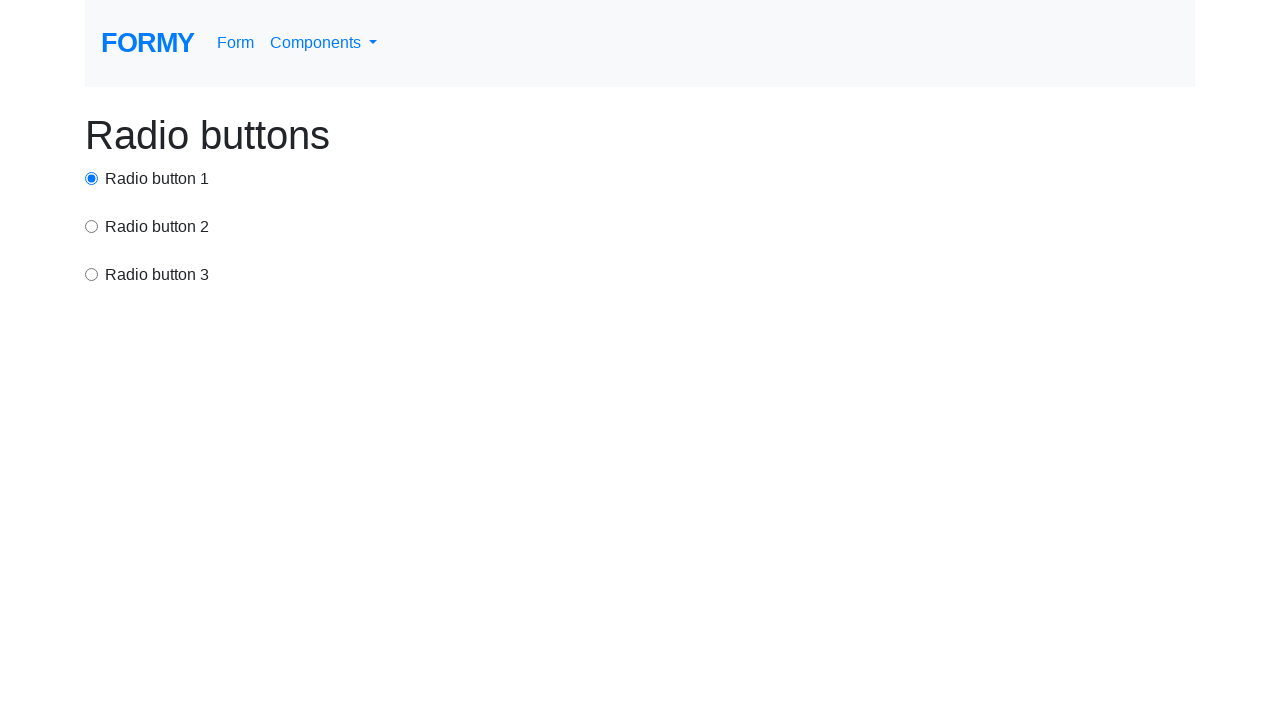

Clicked first radio button option at (92, 178) on input#radio-button-1
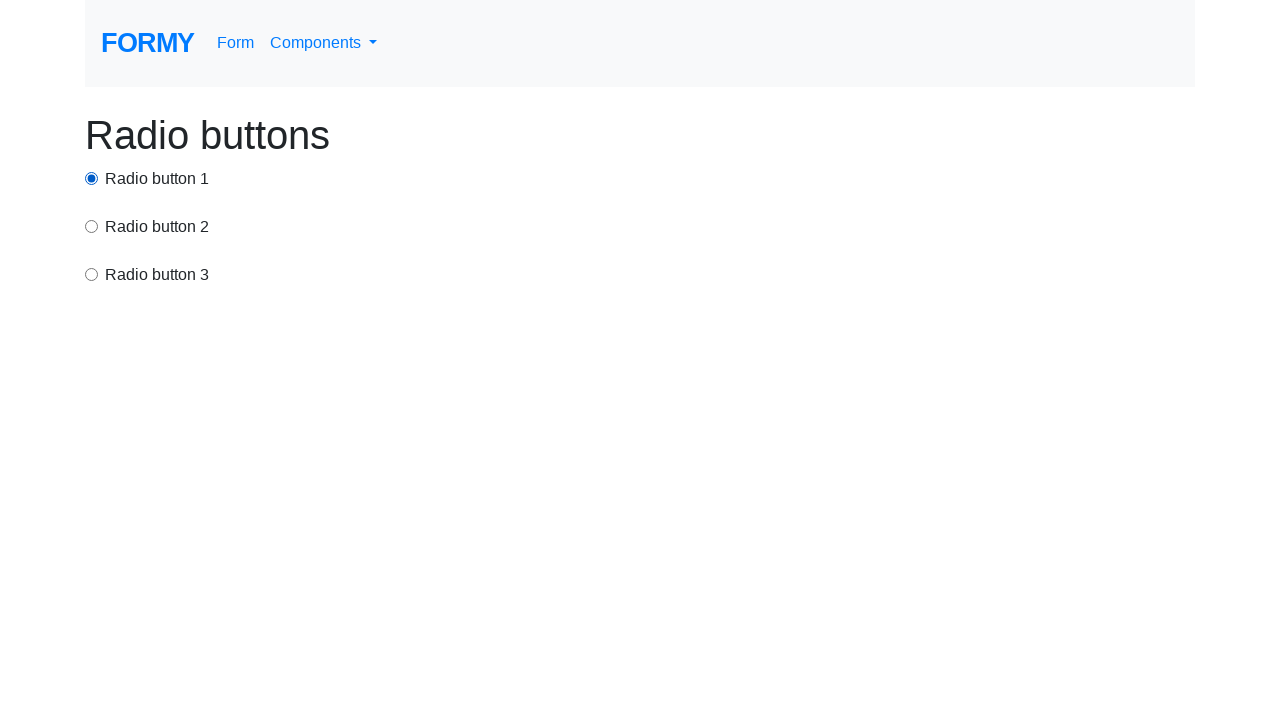

Clicked second radio button option at (92, 226) on input[value='option2']
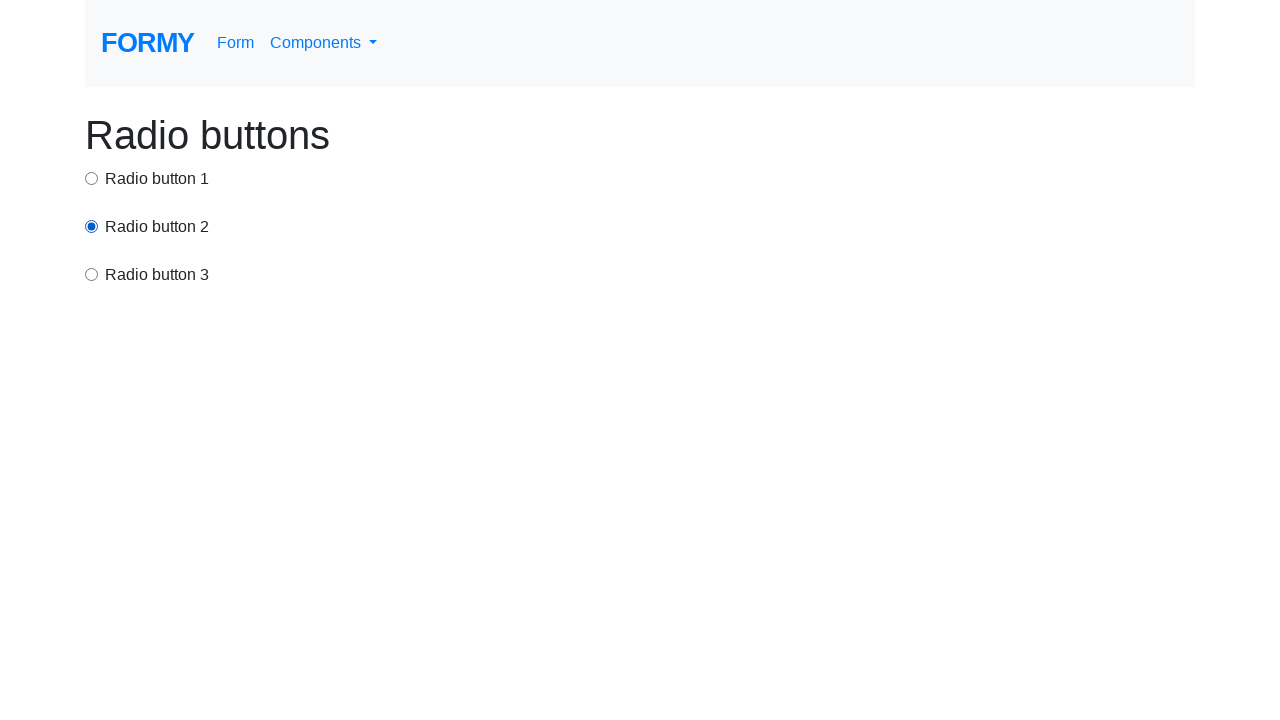

Clicked third radio button option at (92, 274) on xpath=//div/input[@value='option3']
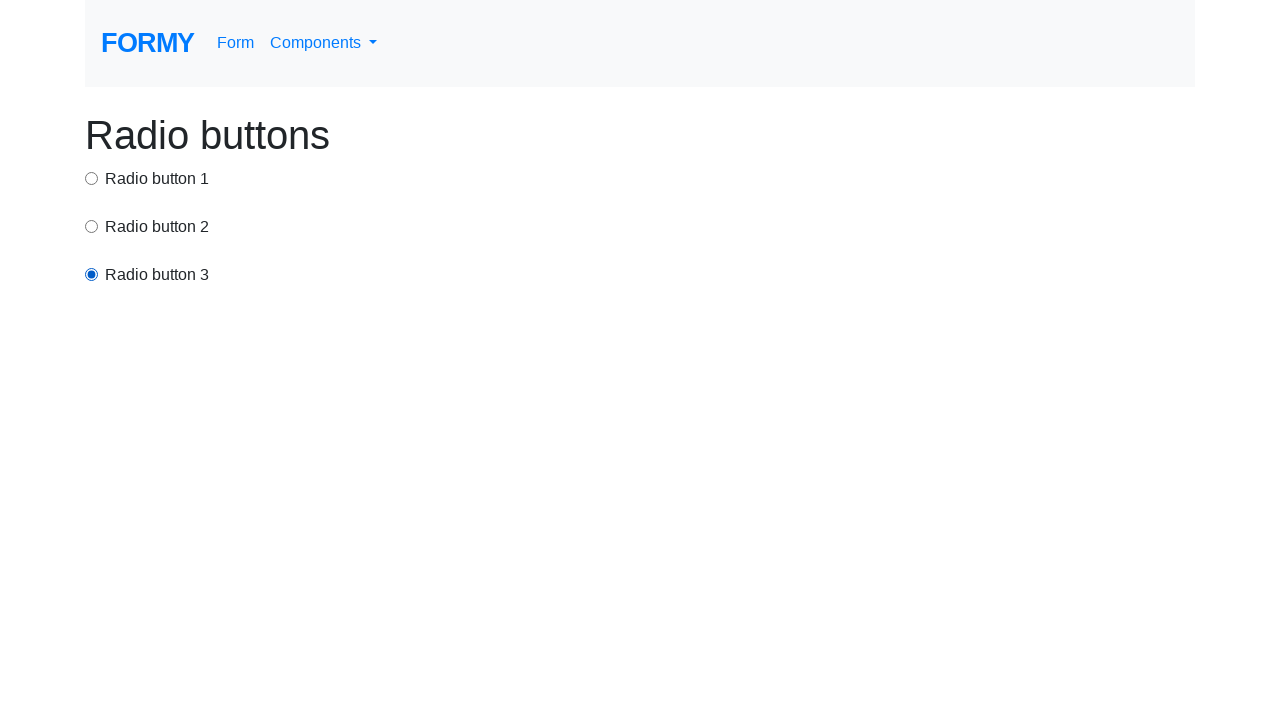

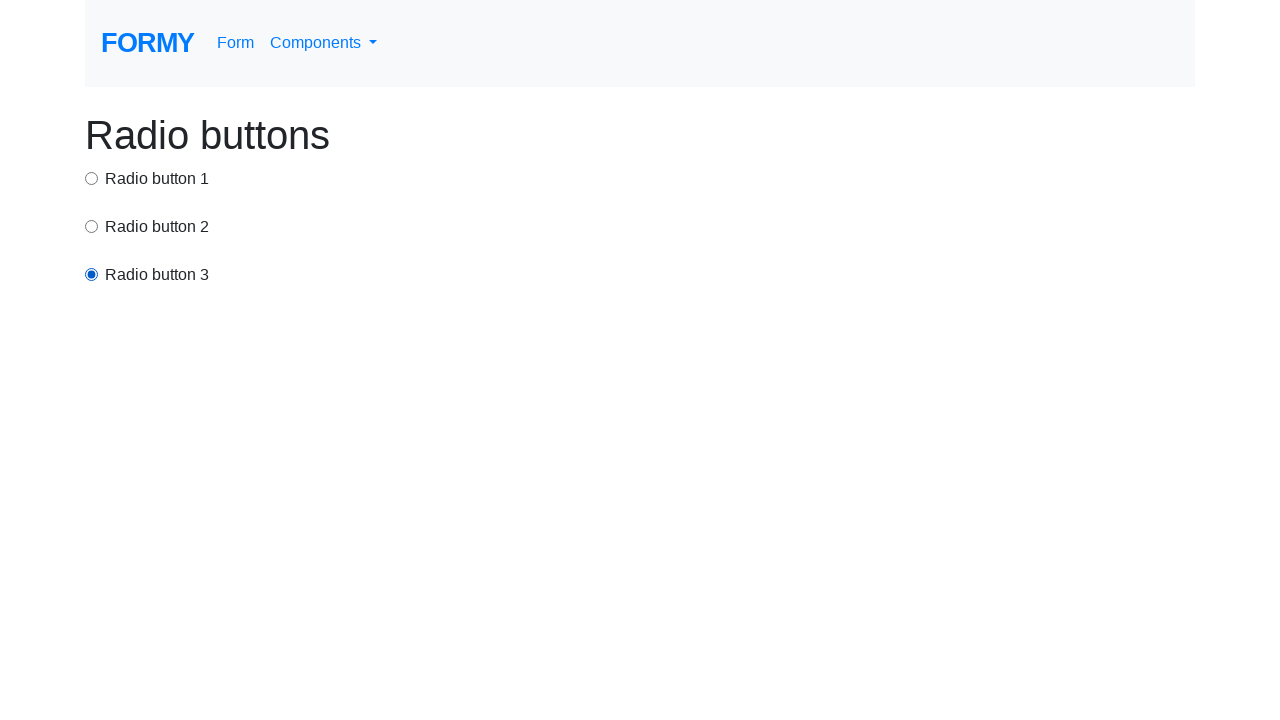